Tests mouse double-click functionality by navigating to jQuery's dblclick documentation page, switching to an iframe containing a demo square element, and performing a double-click action on it.

Starting URL: https://api.jquery.com/dblclick/

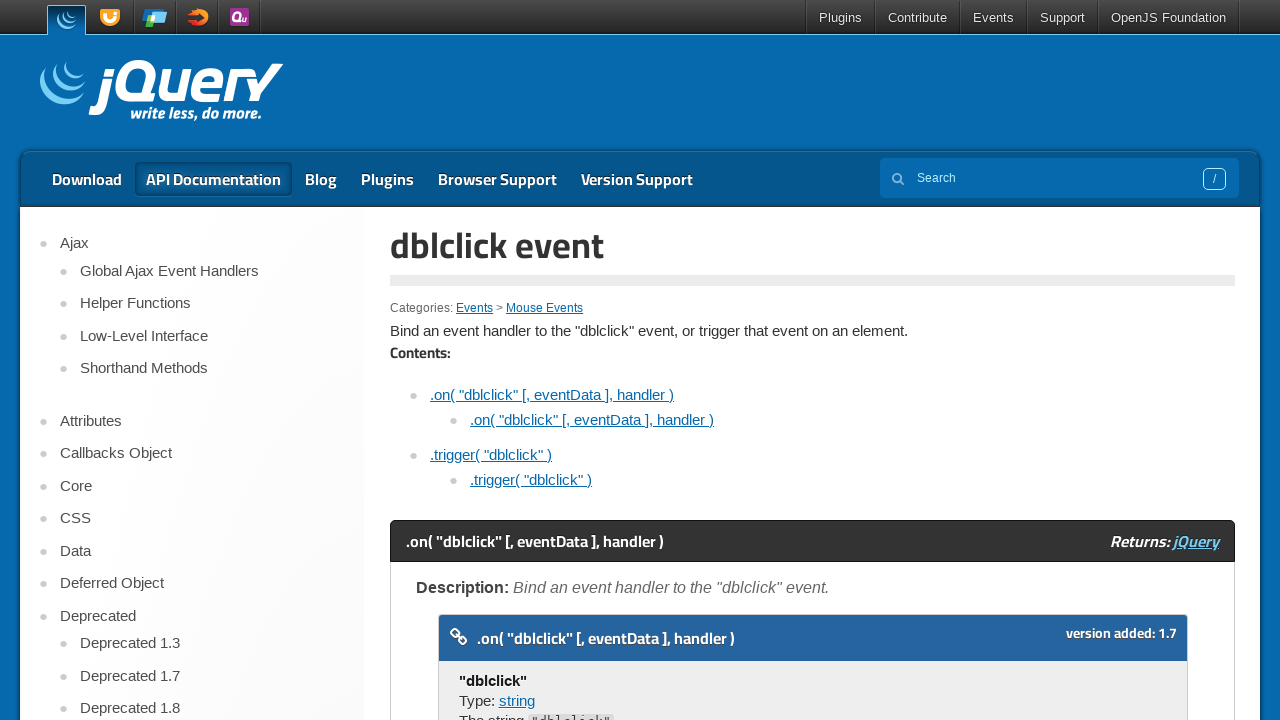

Navigated to jQuery dblclick documentation page
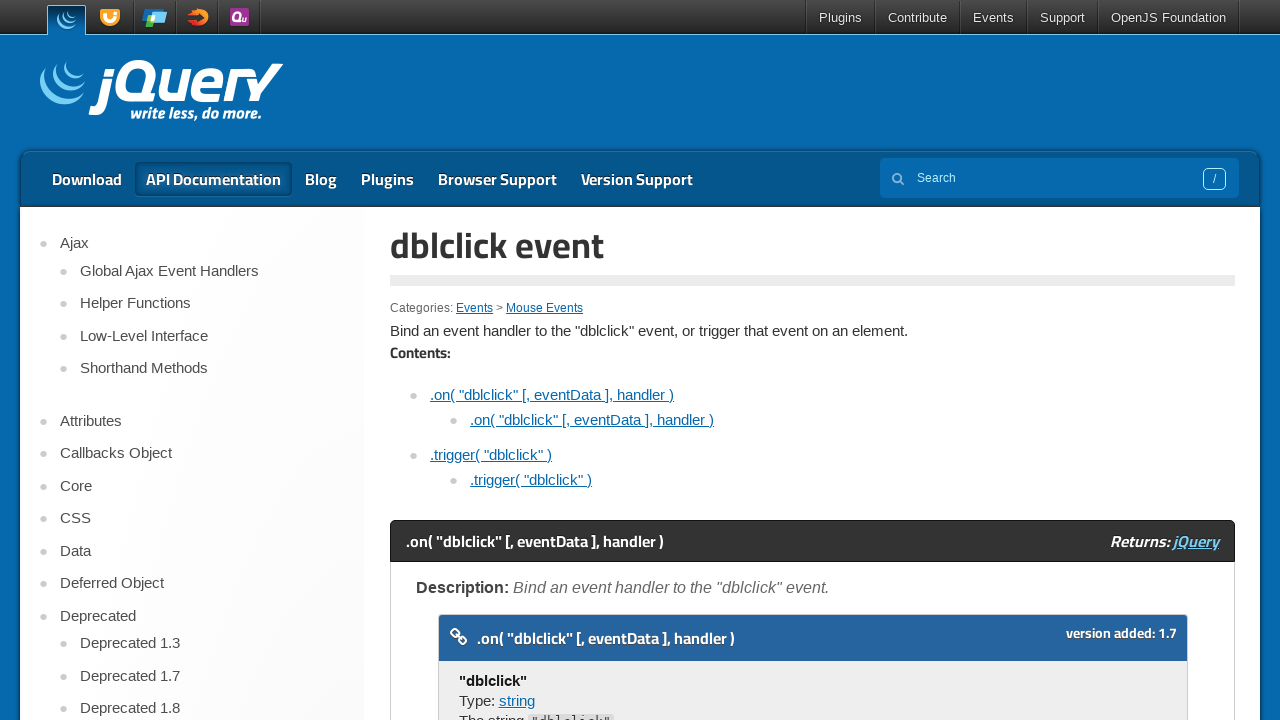

Located first iframe containing demo square
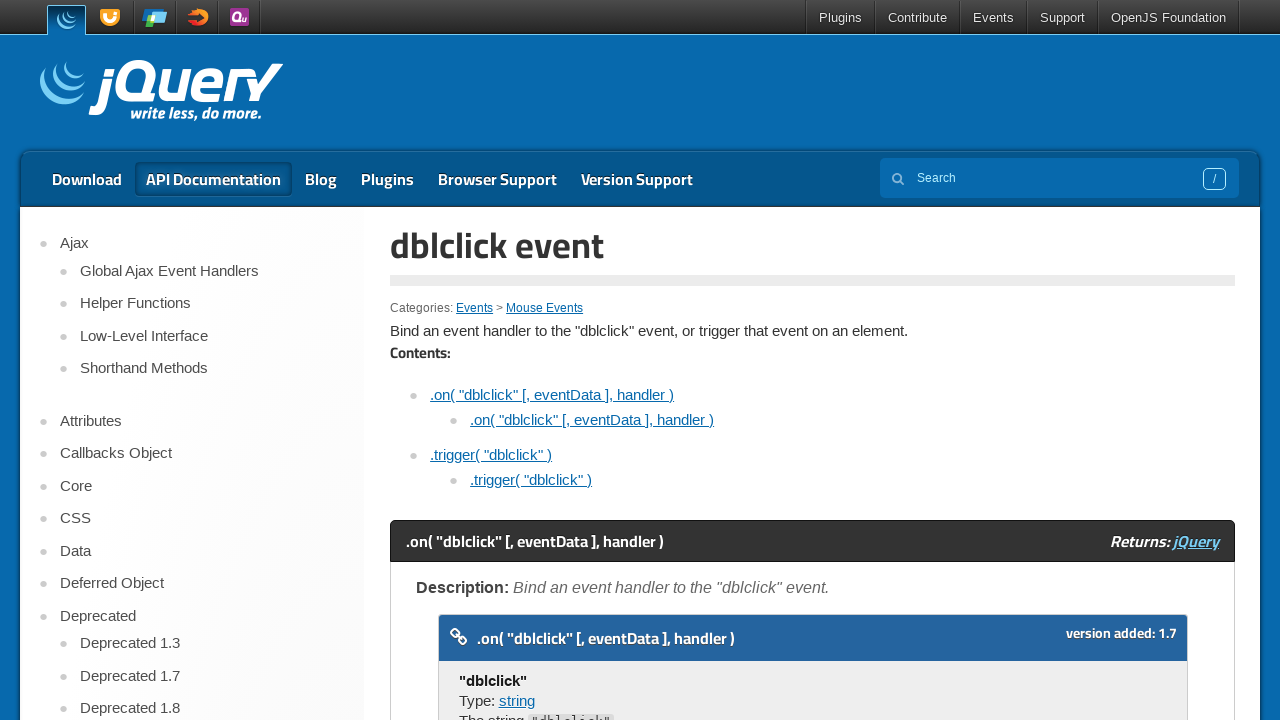

Located square element within iframe
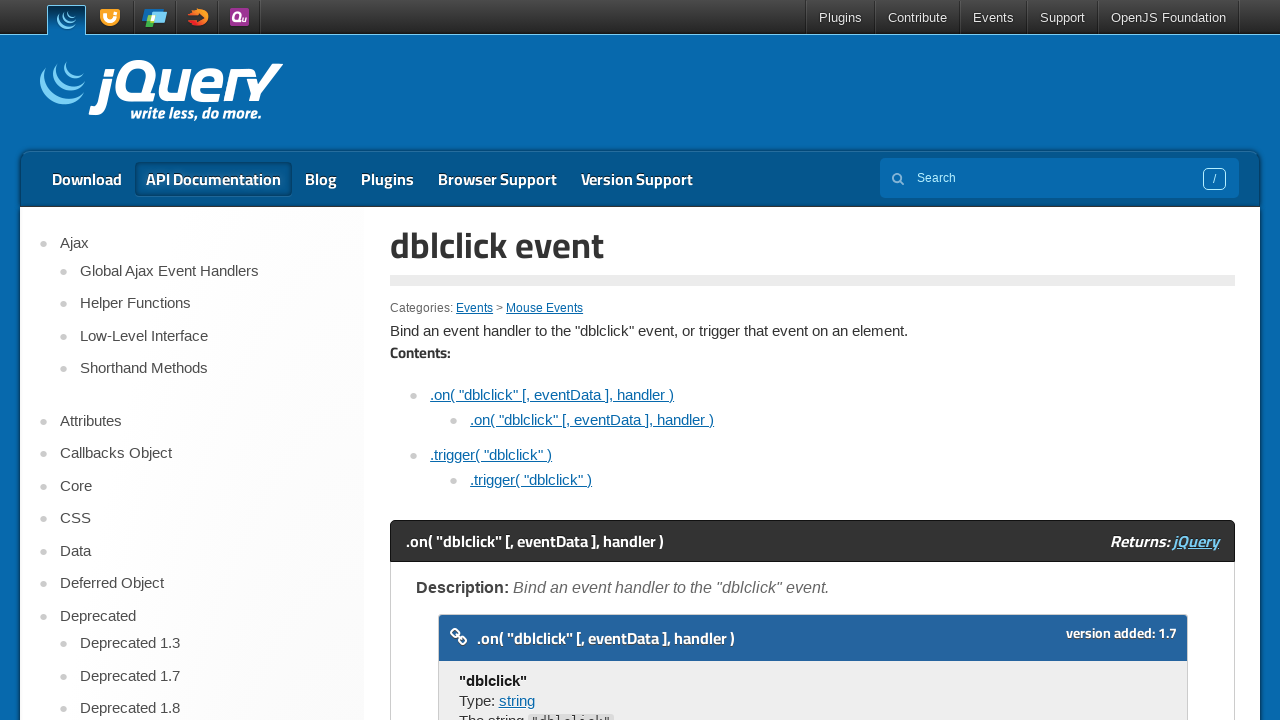

Performed double-click action on square element at (478, 360) on iframe >> nth=0 >> internal:control=enter-frame >> xpath=/html/body/div
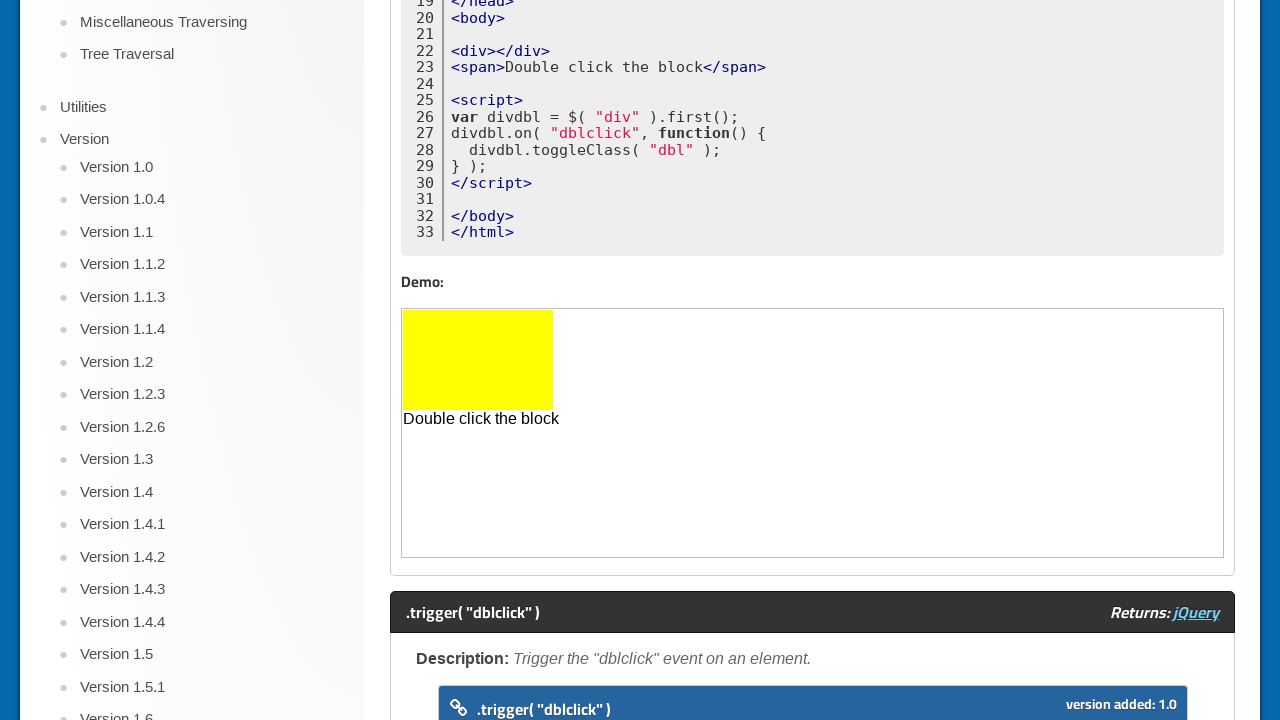

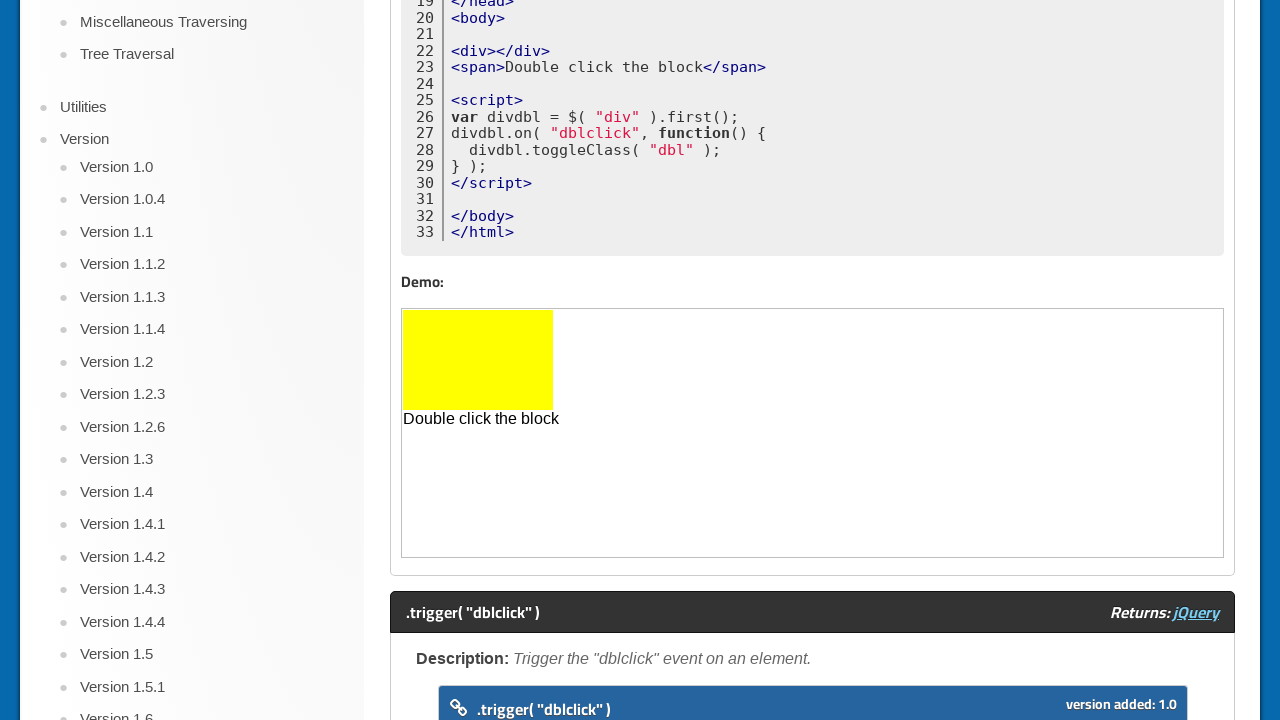